Tests checkbox functionality by selecting multiple checkboxes and verifying the result message displays the correct selected values

Starting URL: https://acctabootcamp.github.io/site/examples/actions

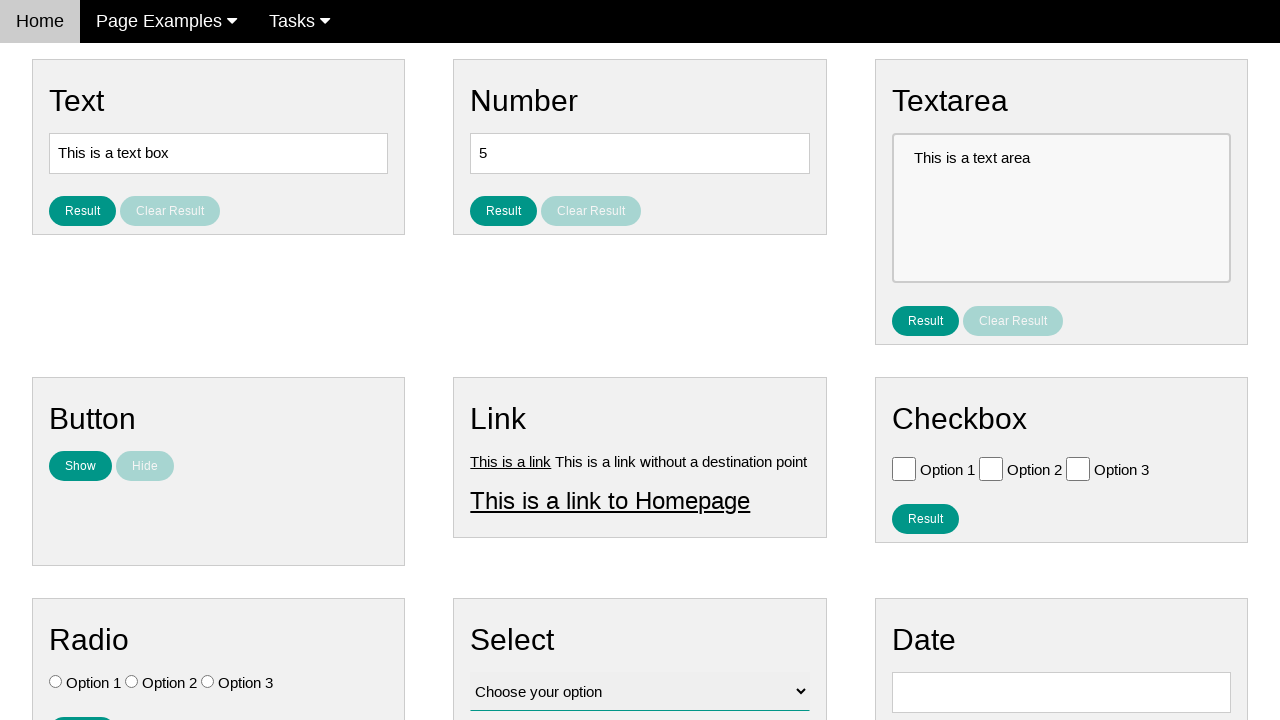

Clicked 'Option 2' checkbox at (991, 468) on #vfb-6-1
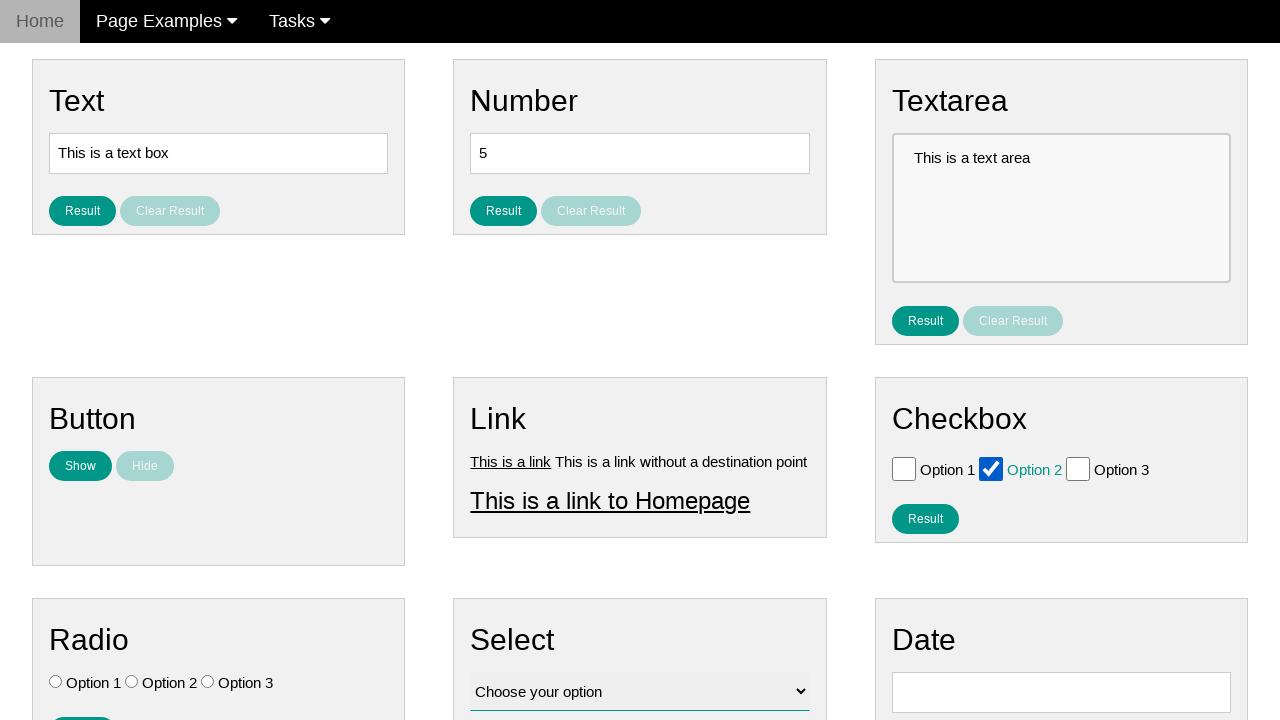

Clicked 'Option 3' checkbox at (1078, 468) on #vfb-6-2
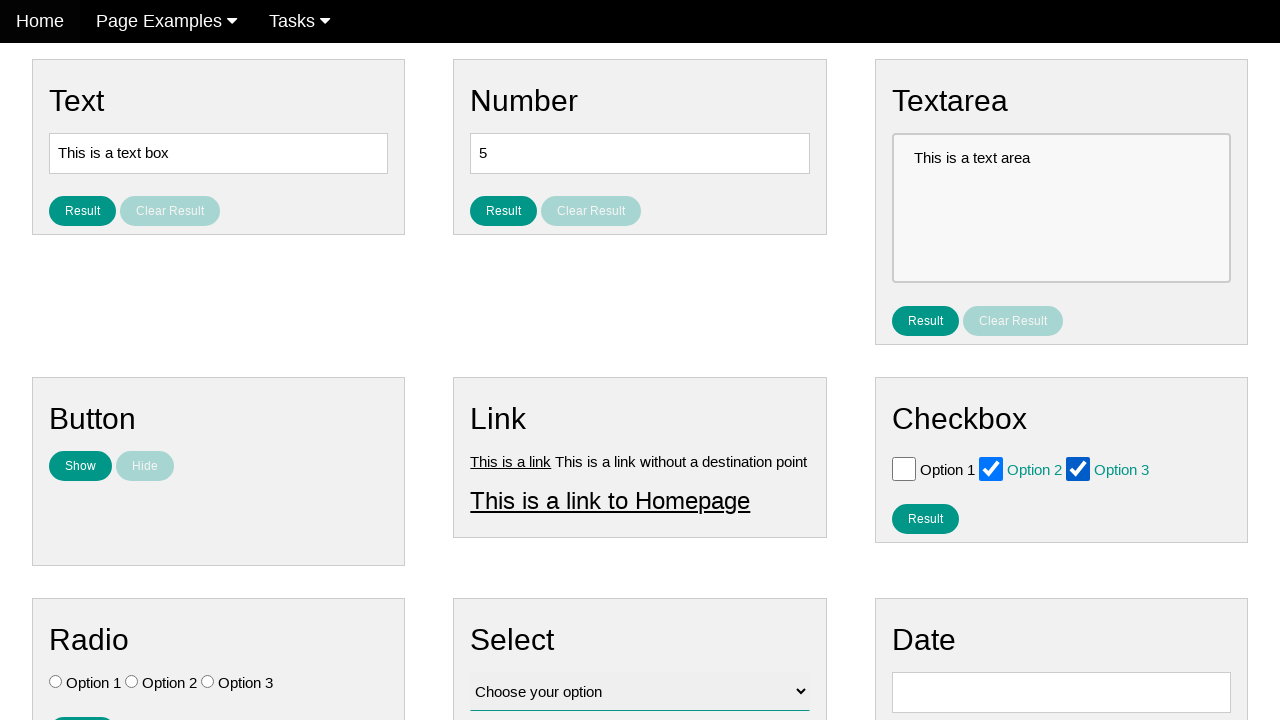

Clicked result button to verify selected checkboxes at (925, 518) on #result_button_checkbox
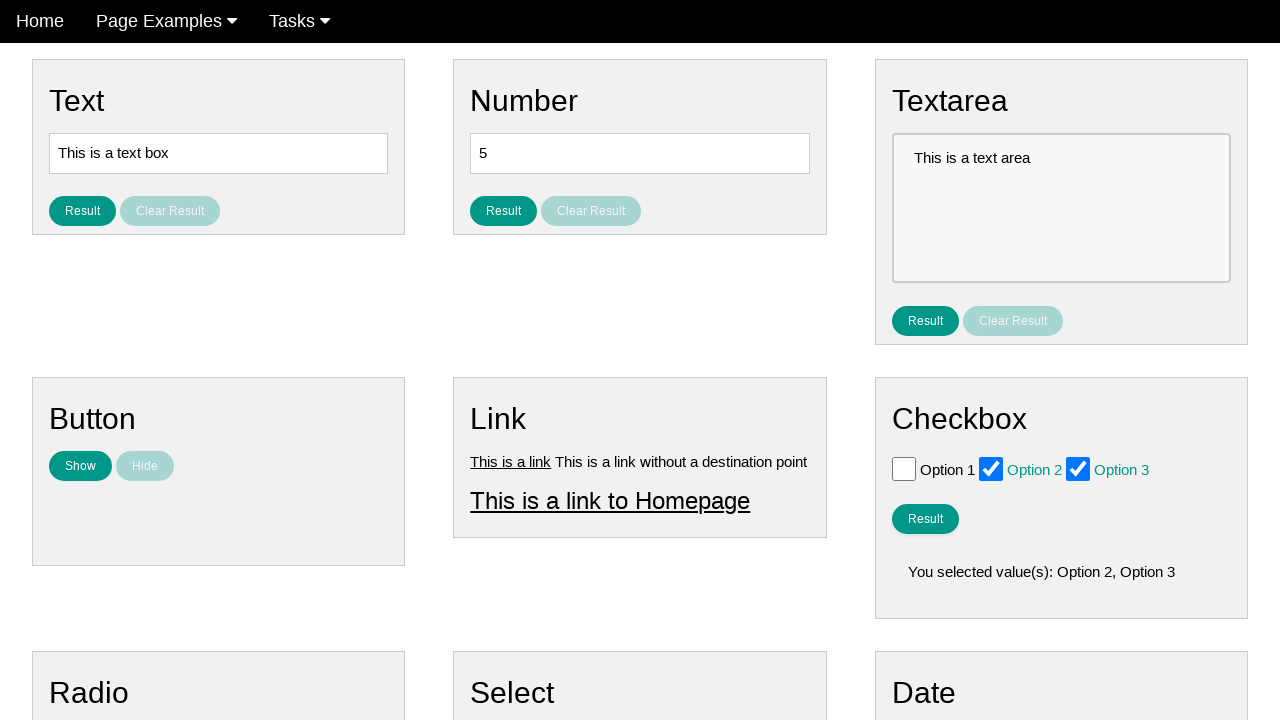

Result message displayed with selected checkbox values
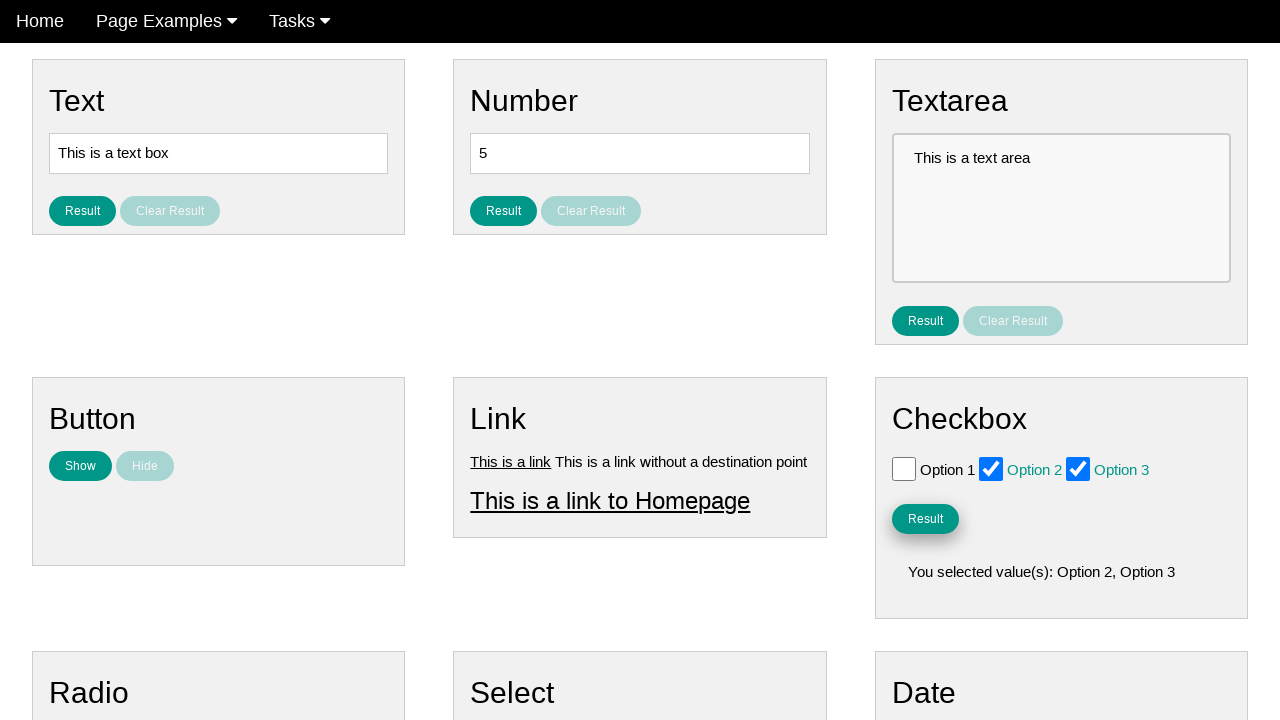

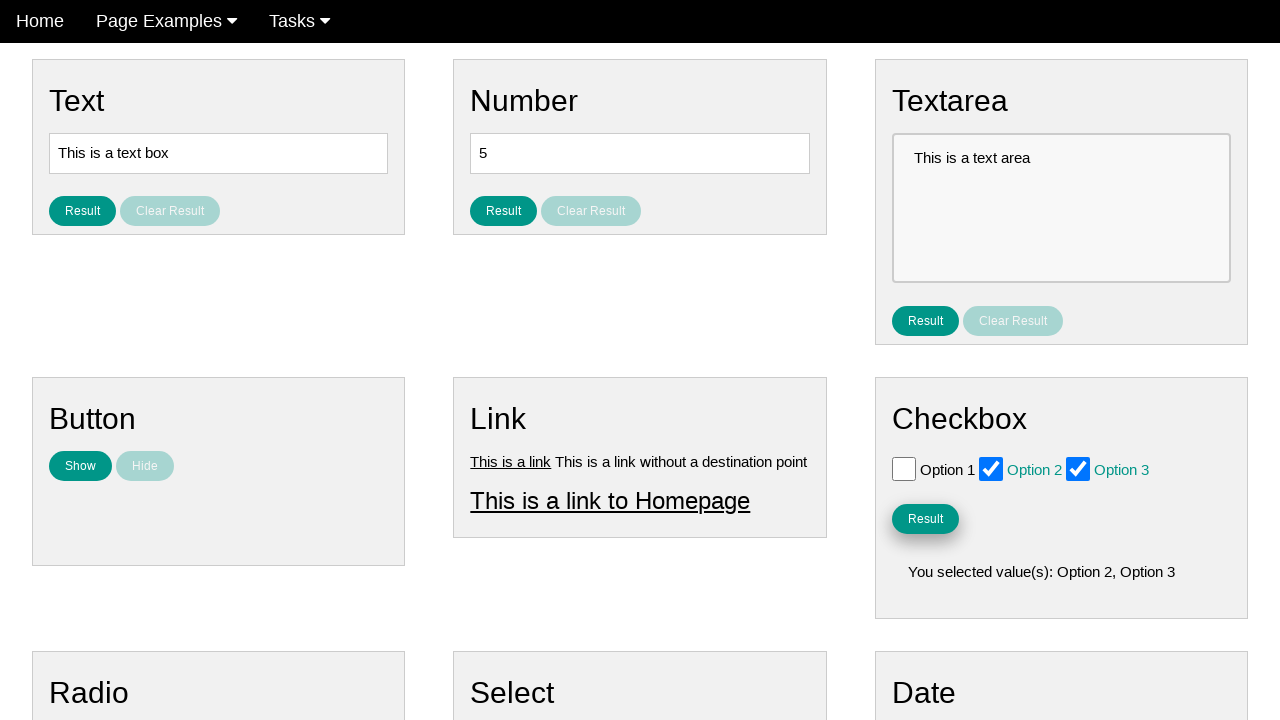